Navigates to WiseQuarter homepage and verifies that the URL contains "wisequarter"

Starting URL: https://www.wisequarter.com

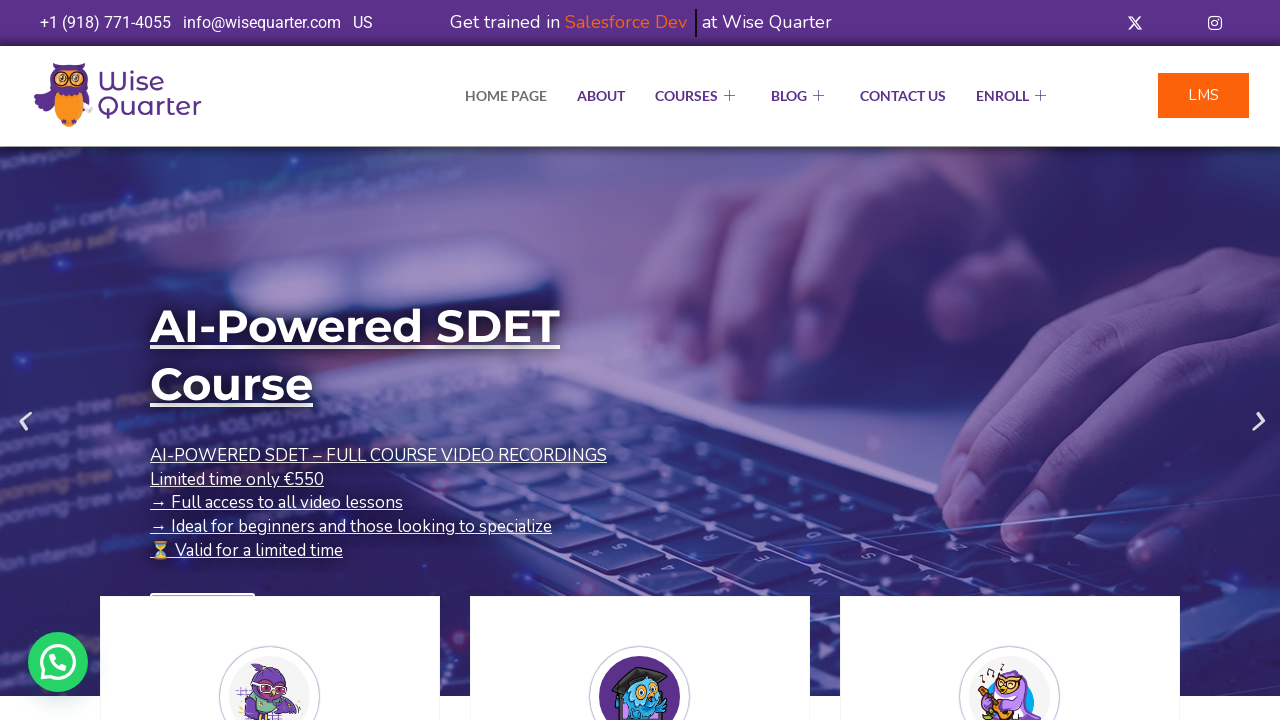

Navigated to WiseQuarter homepage
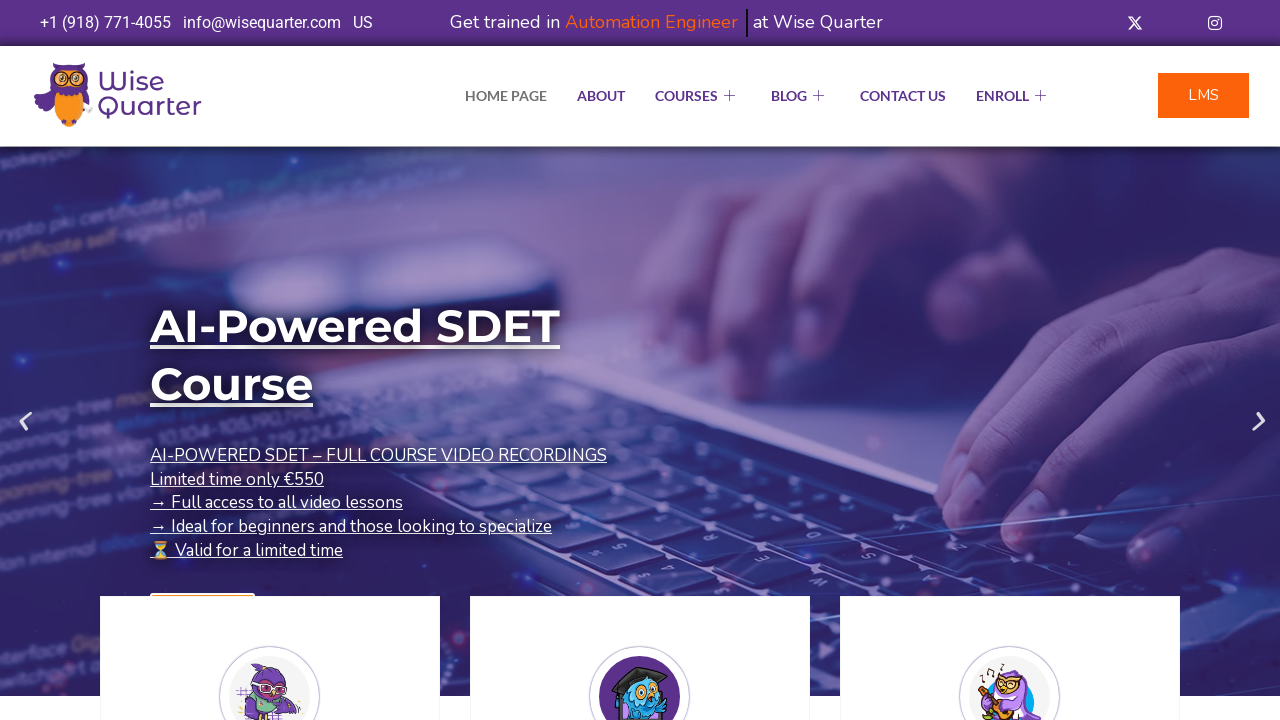

Verified that URL contains 'wisequarter'
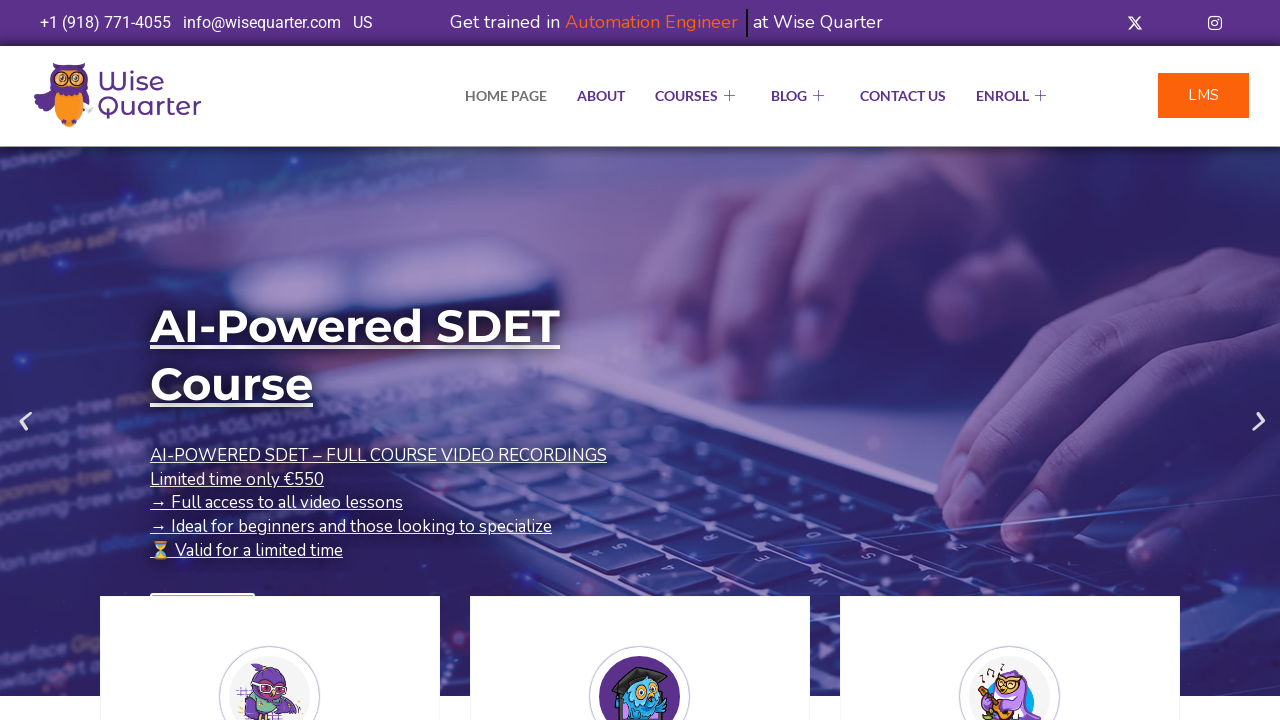

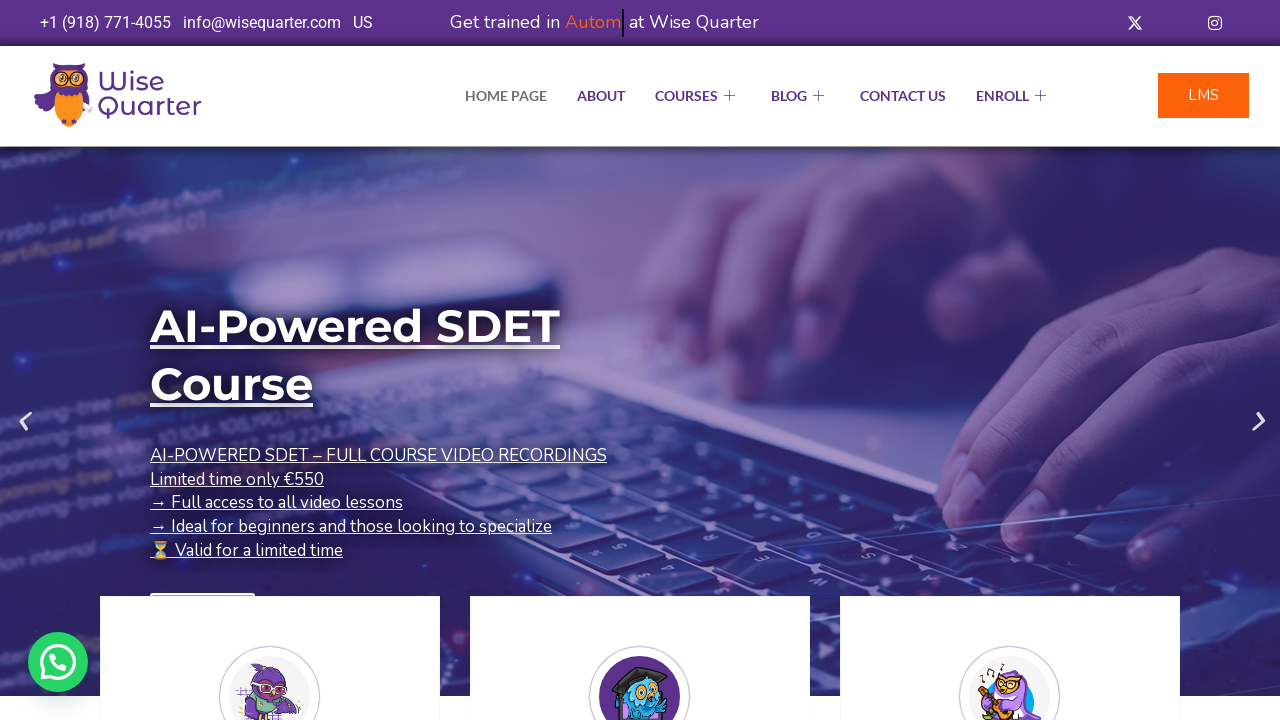